Tests date picker calendar functionality by selecting a specific date (June 15, 2027) through year, month, and day navigation, then verifies the selection

Starting URL: https://rahulshettyacademy.com/seleniumPractise/#/offers

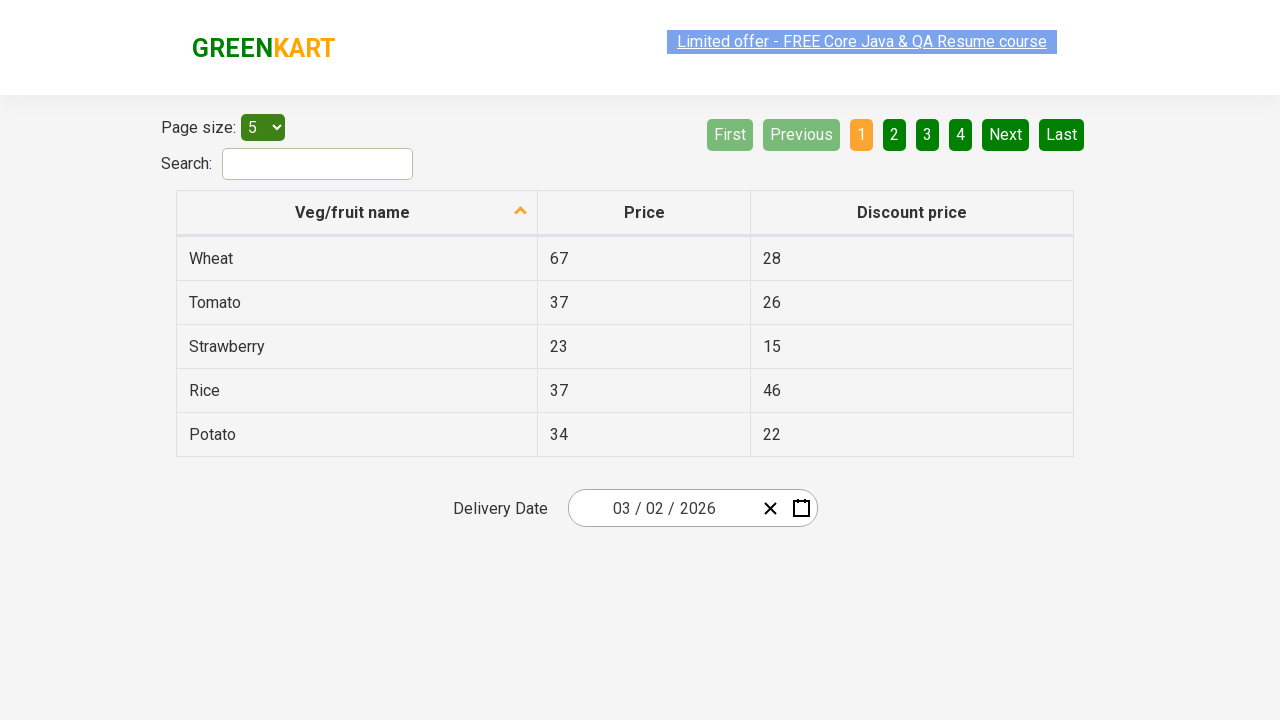

Waited 5 seconds for page to load
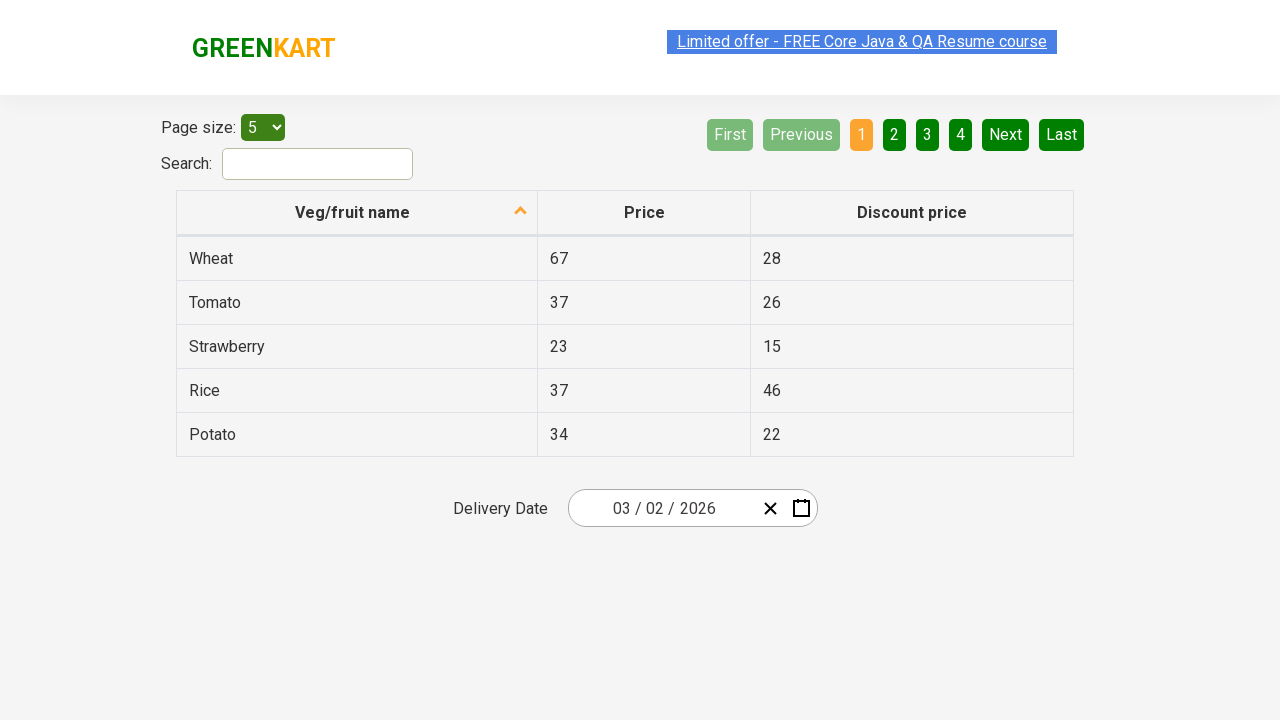

Clicked date picker input group to open calendar at (662, 508) on .react-date-picker__inputGroup
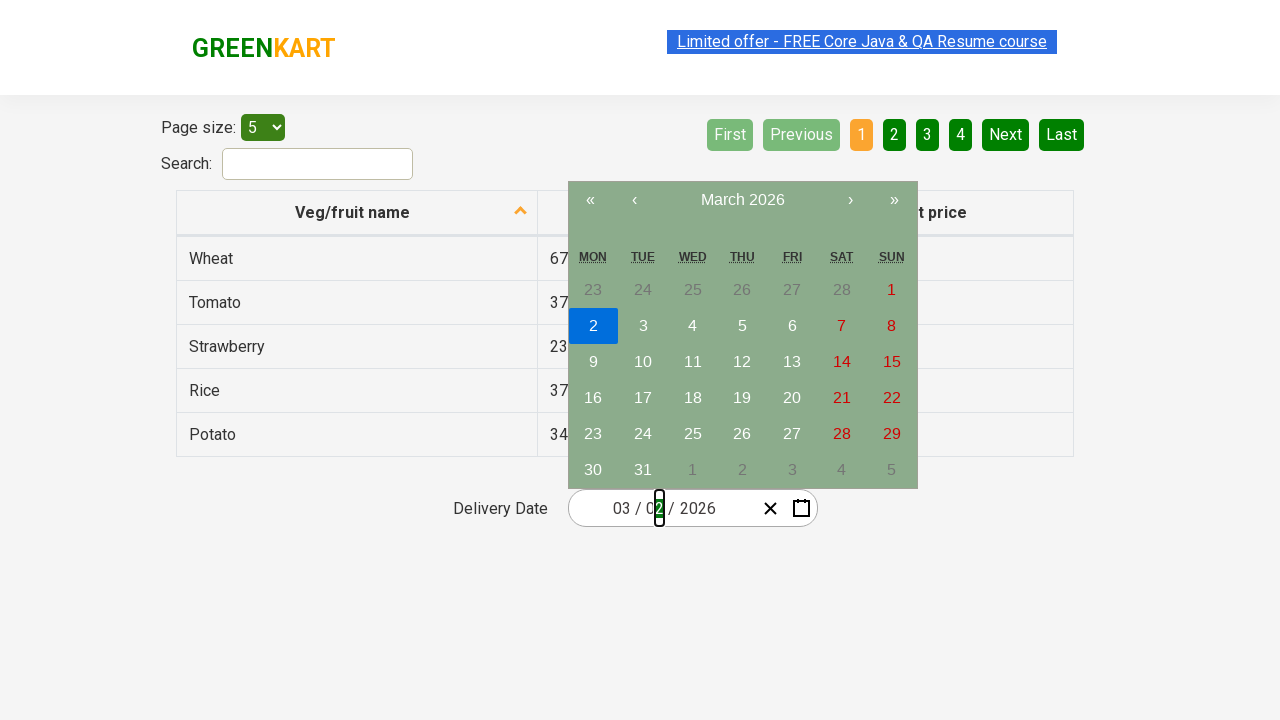

Clicked navigation label to navigate to higher view at (742, 200) on .react-calendar__navigation__label
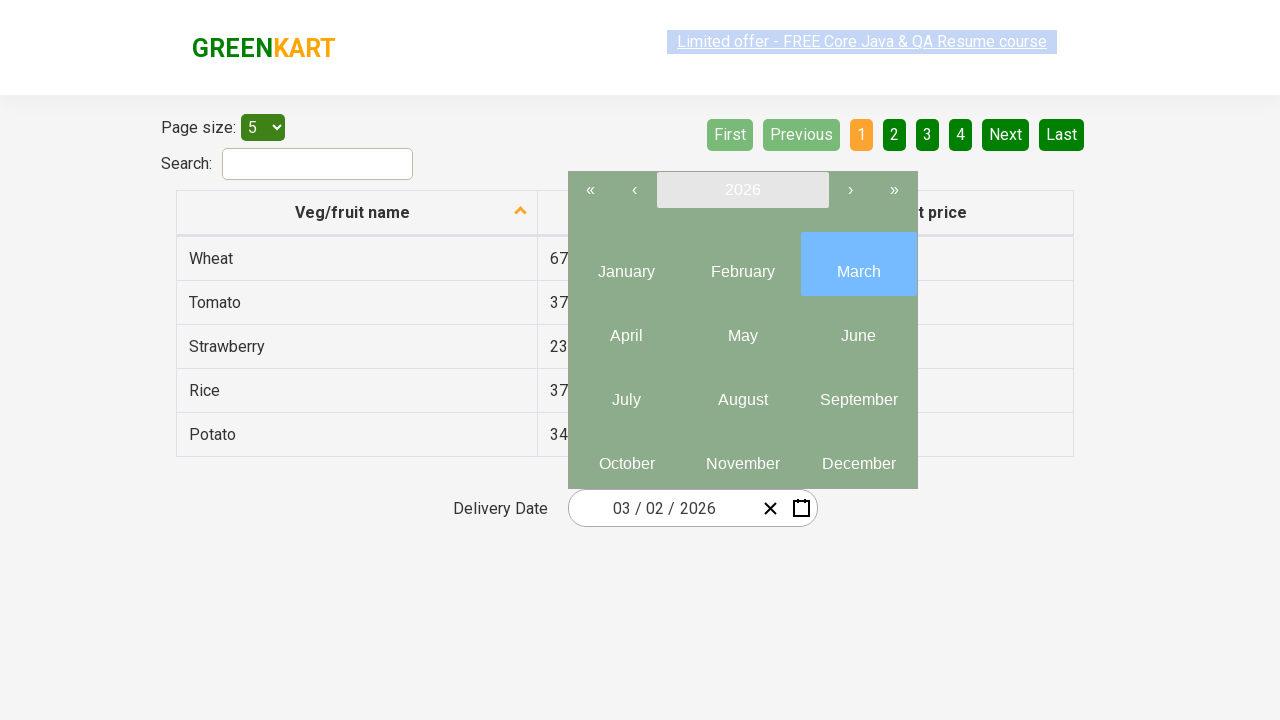

Clicked navigation label again to reach year view at (742, 190) on .react-calendar__navigation__label
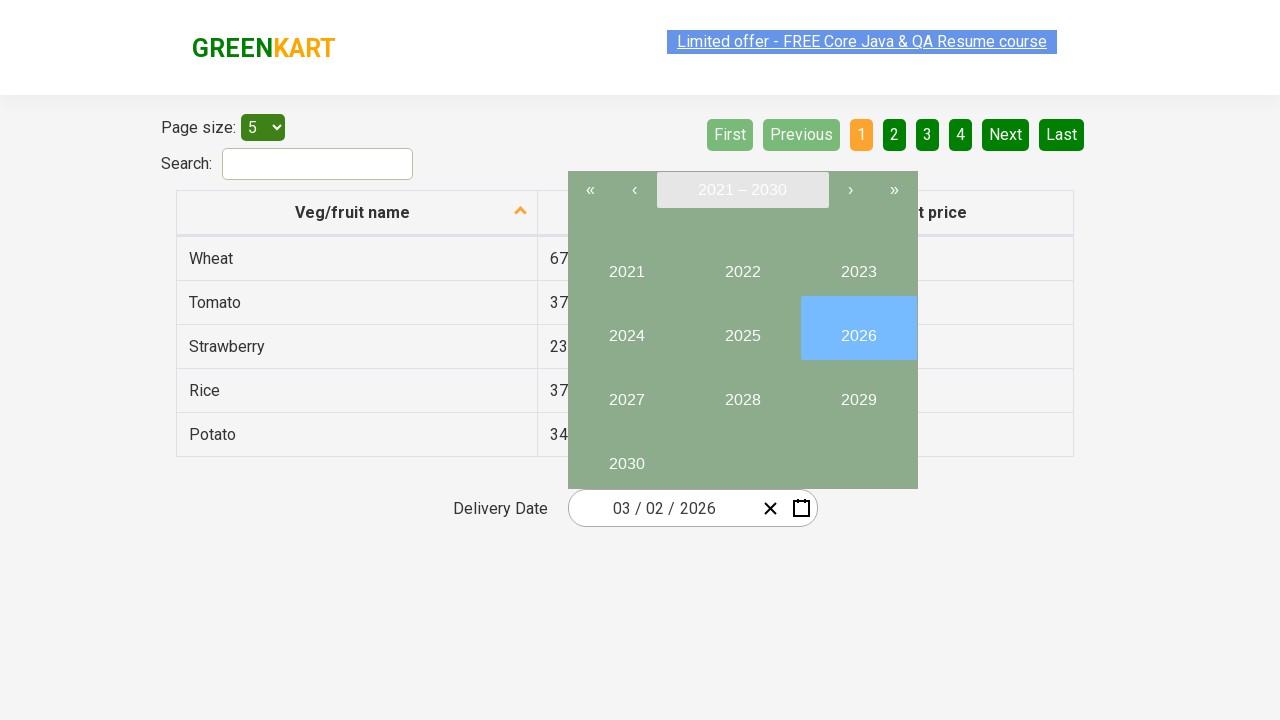

Selected year 2027 at (626, 392) on button:has-text('2027')
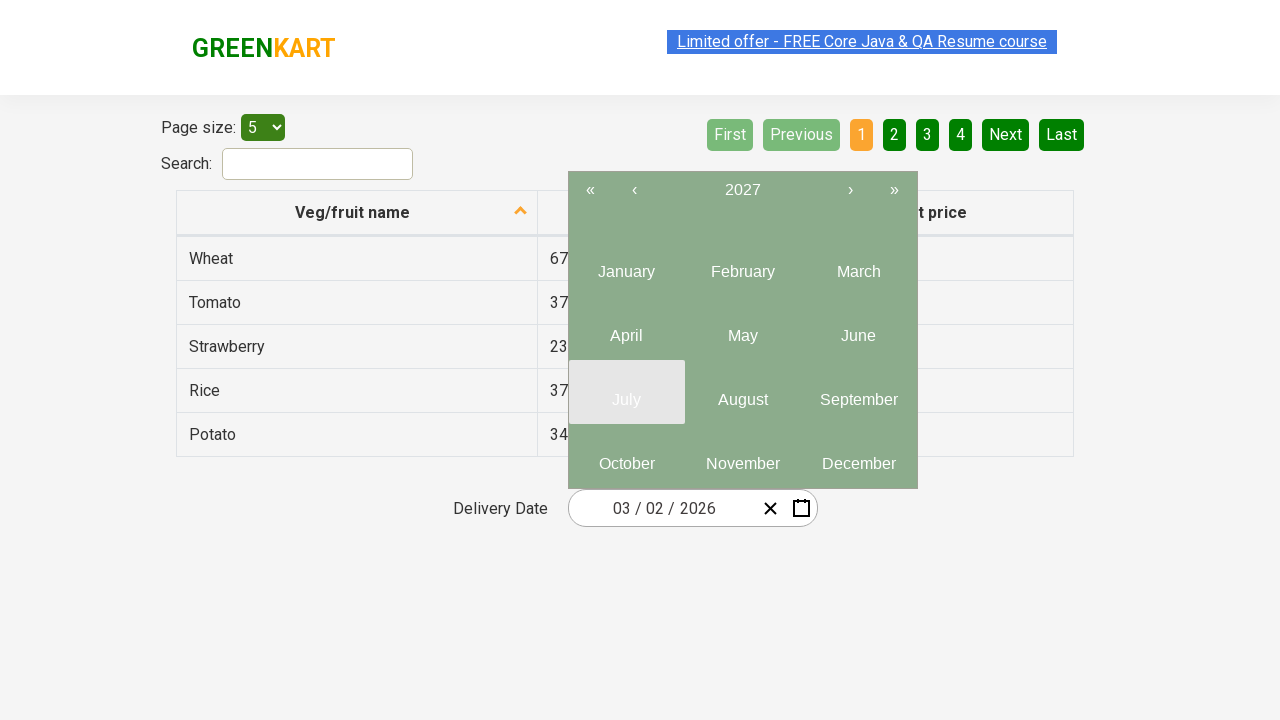

Selected month 6 (June) at (858, 328) on .react-calendar__year-view__months__month >> nth=5
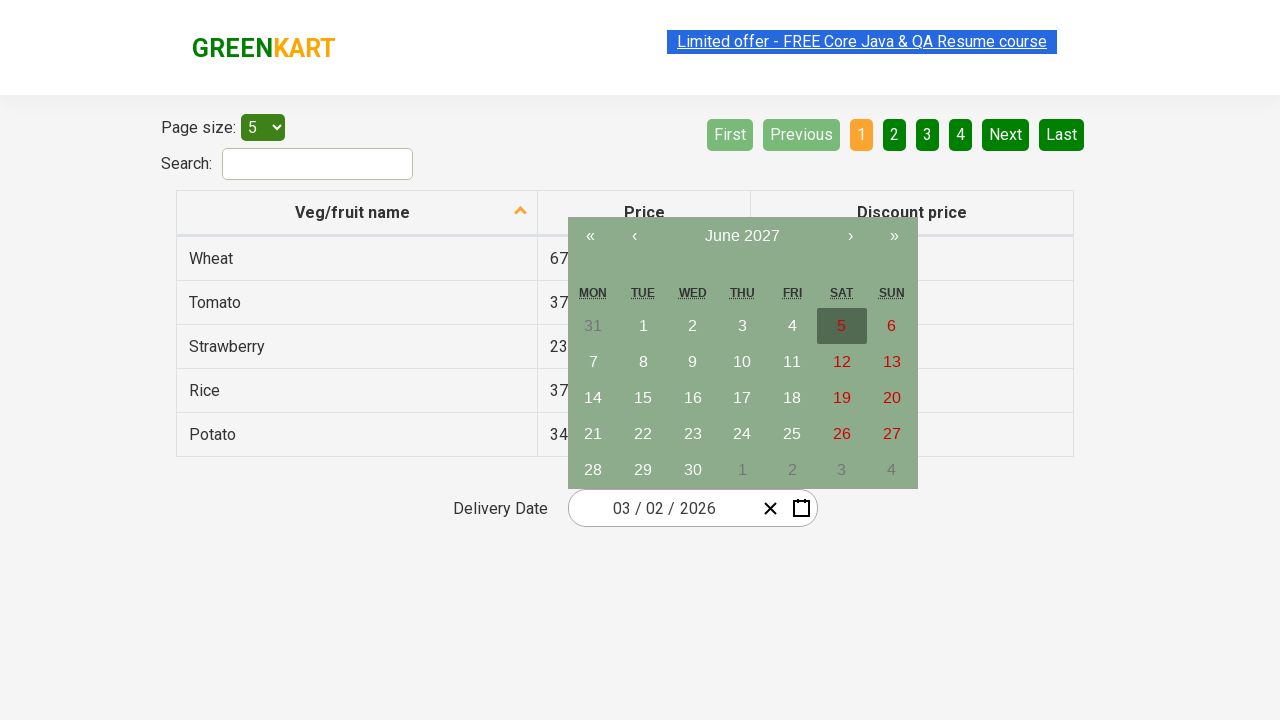

Selected date 15 at (643, 398) on abbr:has-text('15')
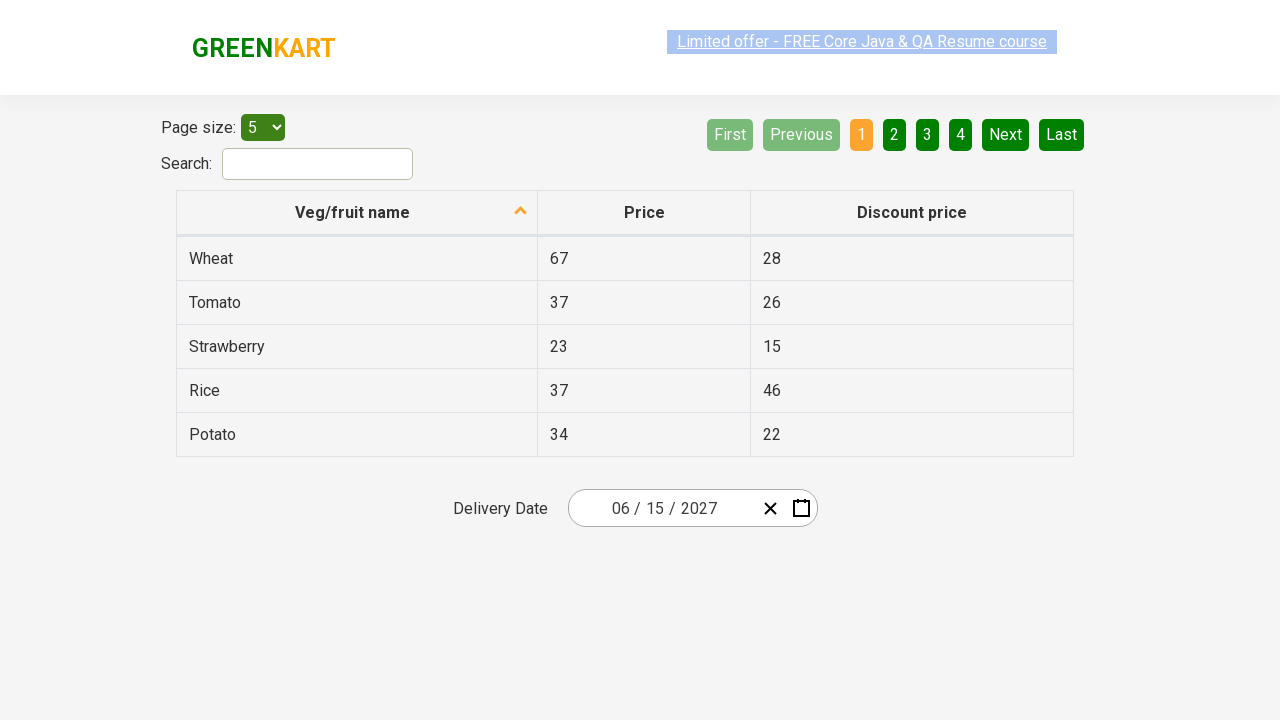

Verified date input field 0 contains expected value '6'
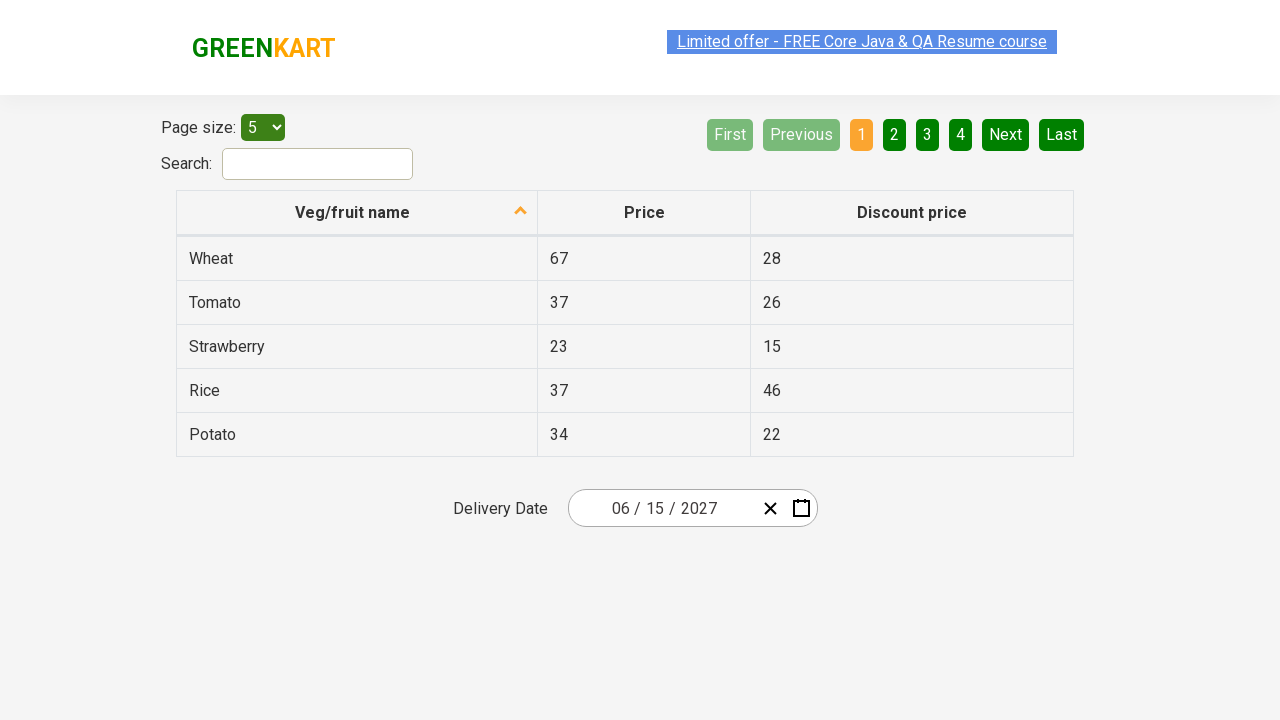

Verified date input field 1 contains expected value '15'
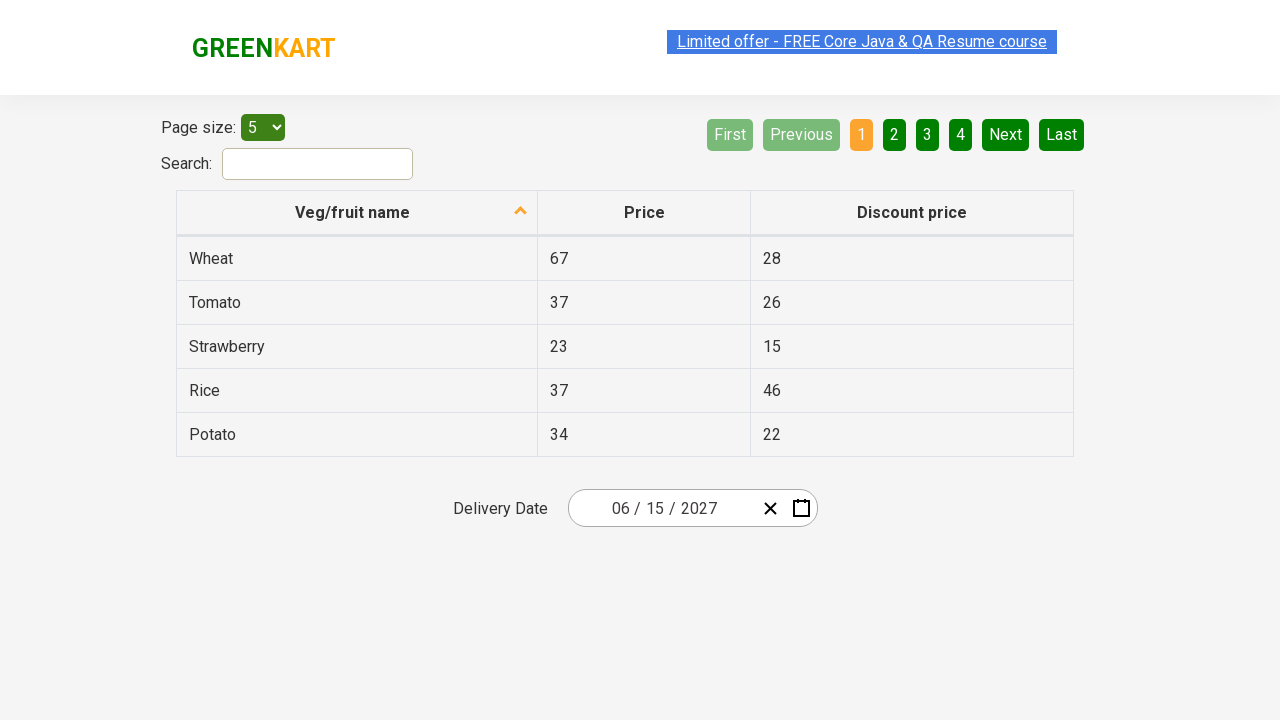

Verified date input field 2 contains expected value '2027'
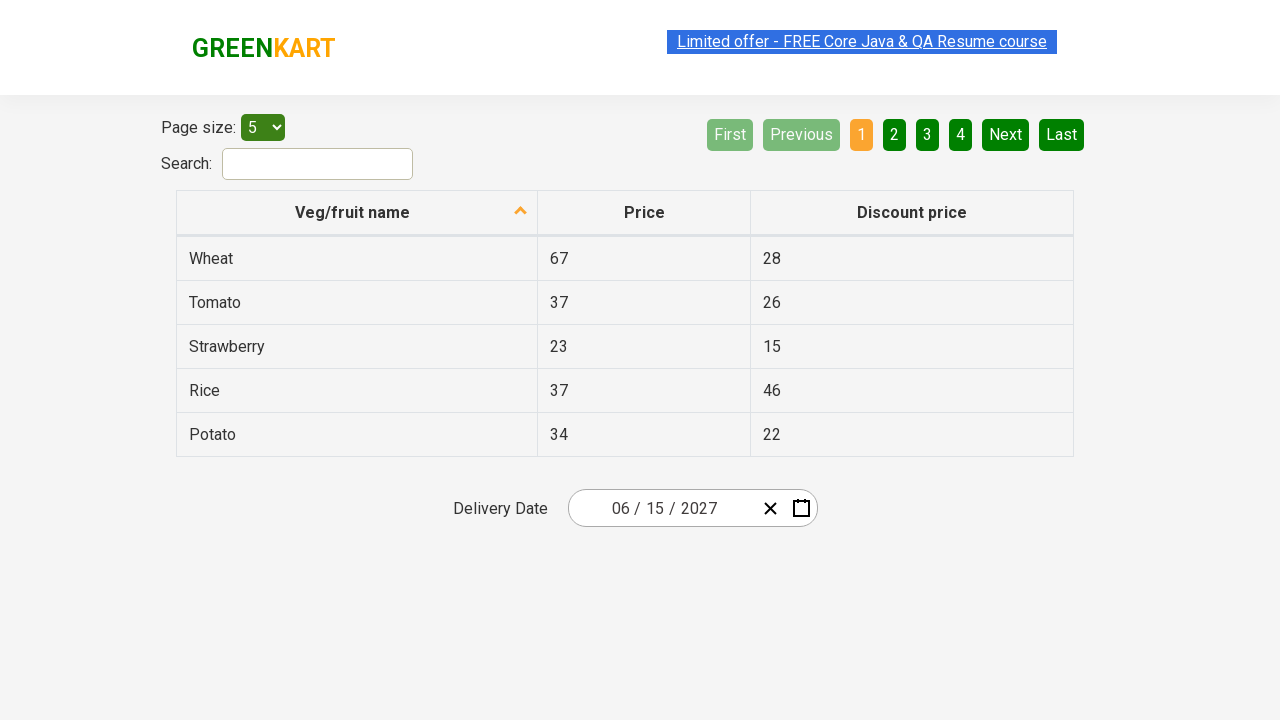

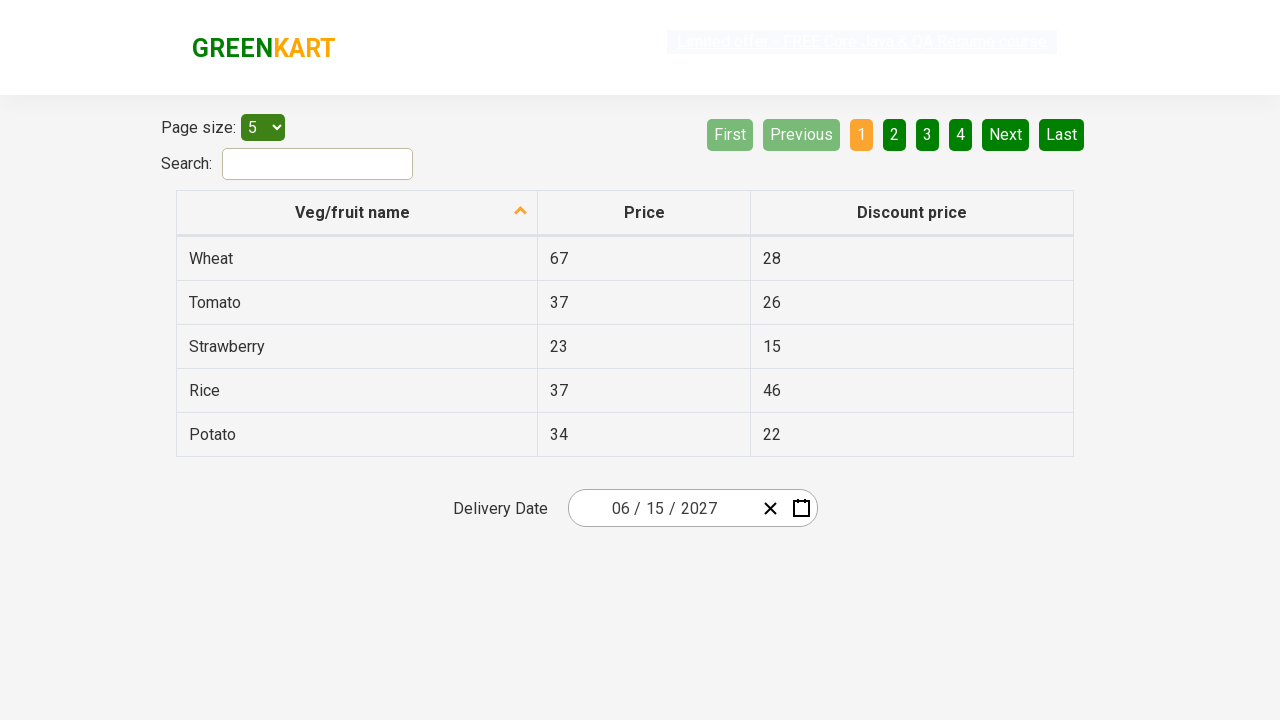